Tests dismissing a JavaScript confirm dialog by clicking a button, verifying the alert text, dismissing it, and verifying the cancel result

Starting URL: https://automationfc.github.io/basic-form/index.html

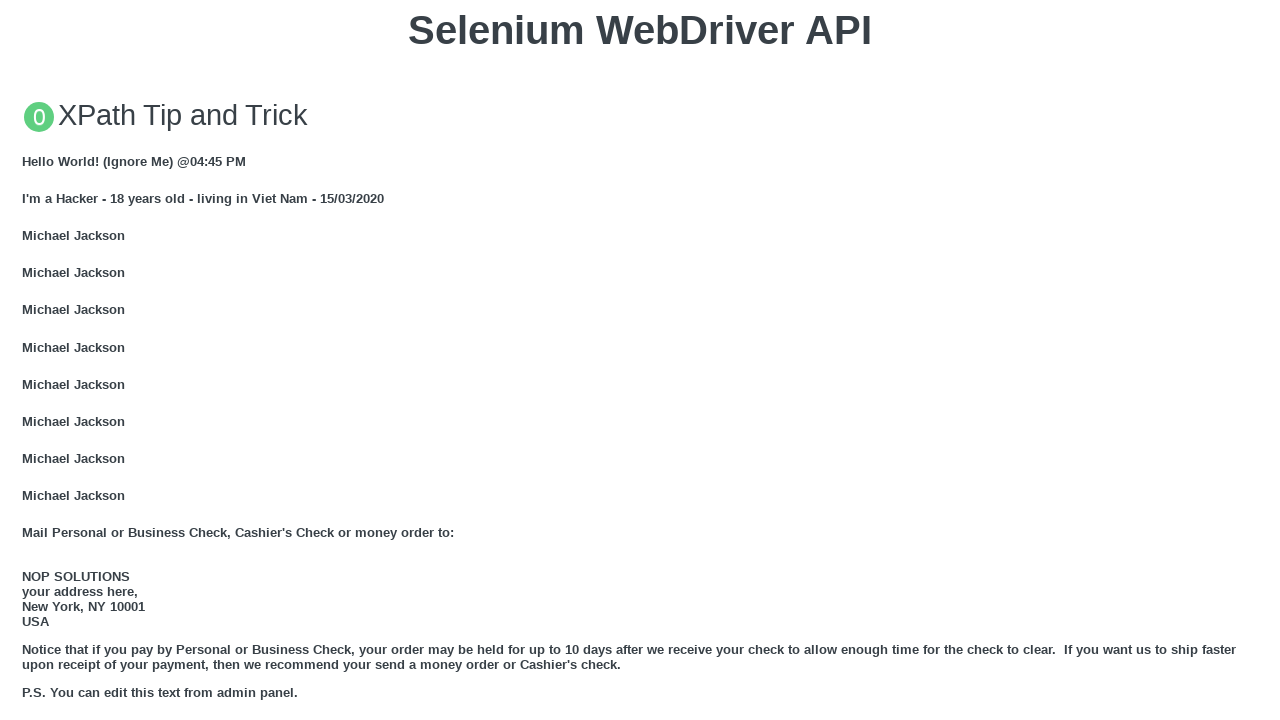

Set up dialog handler to dismiss confirm dialog
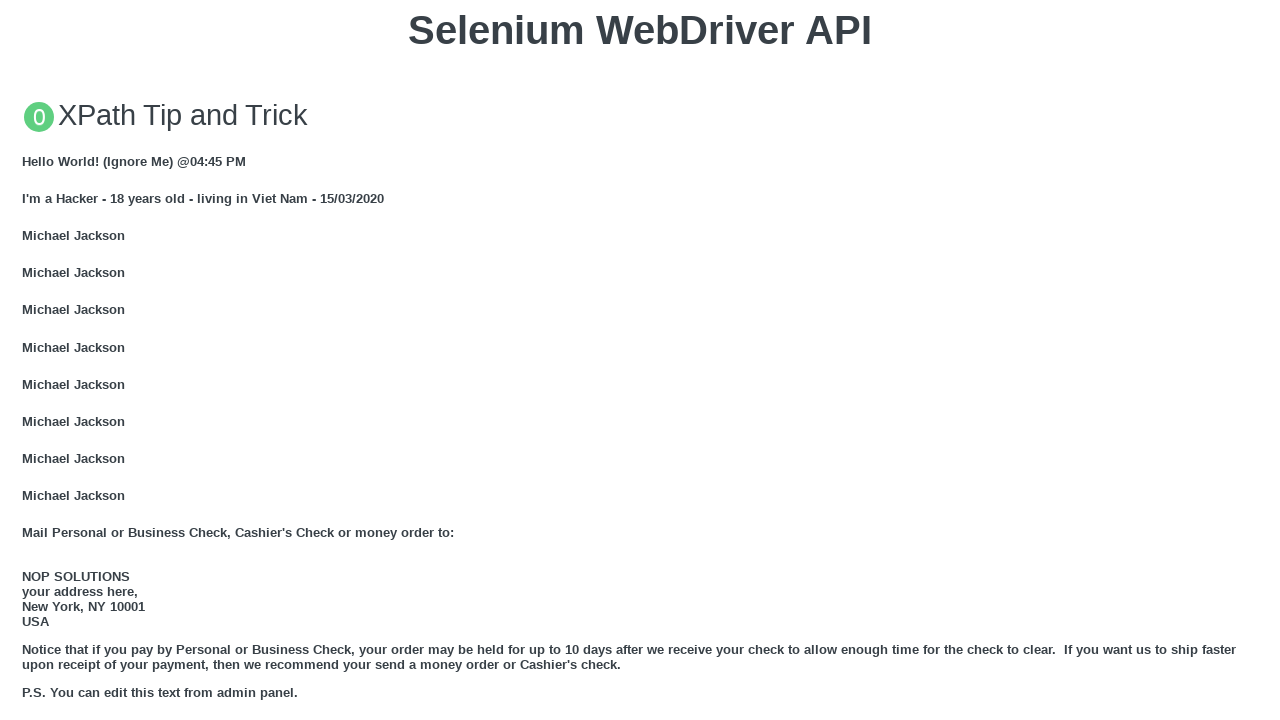

Clicked button to trigger JavaScript confirm dialog at (640, 360) on xpath=//button[text()='Click for JS Confirm']
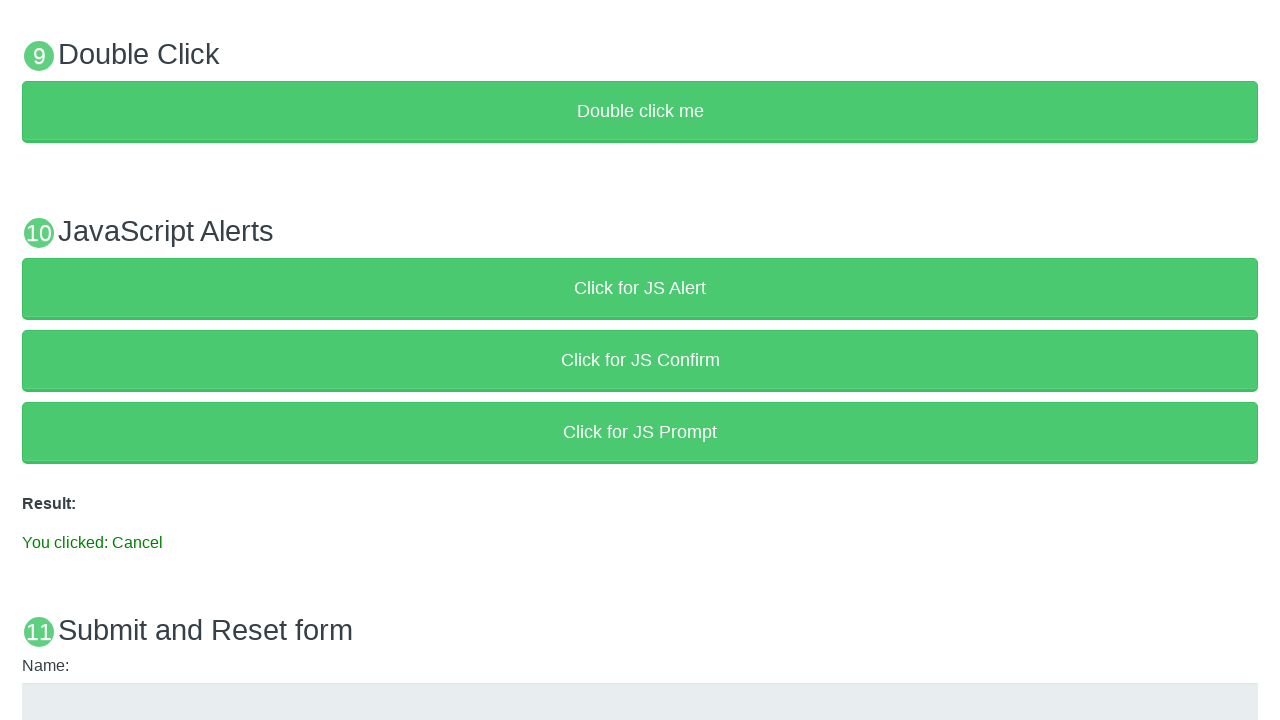

Result element loaded after dismissing confirm dialog
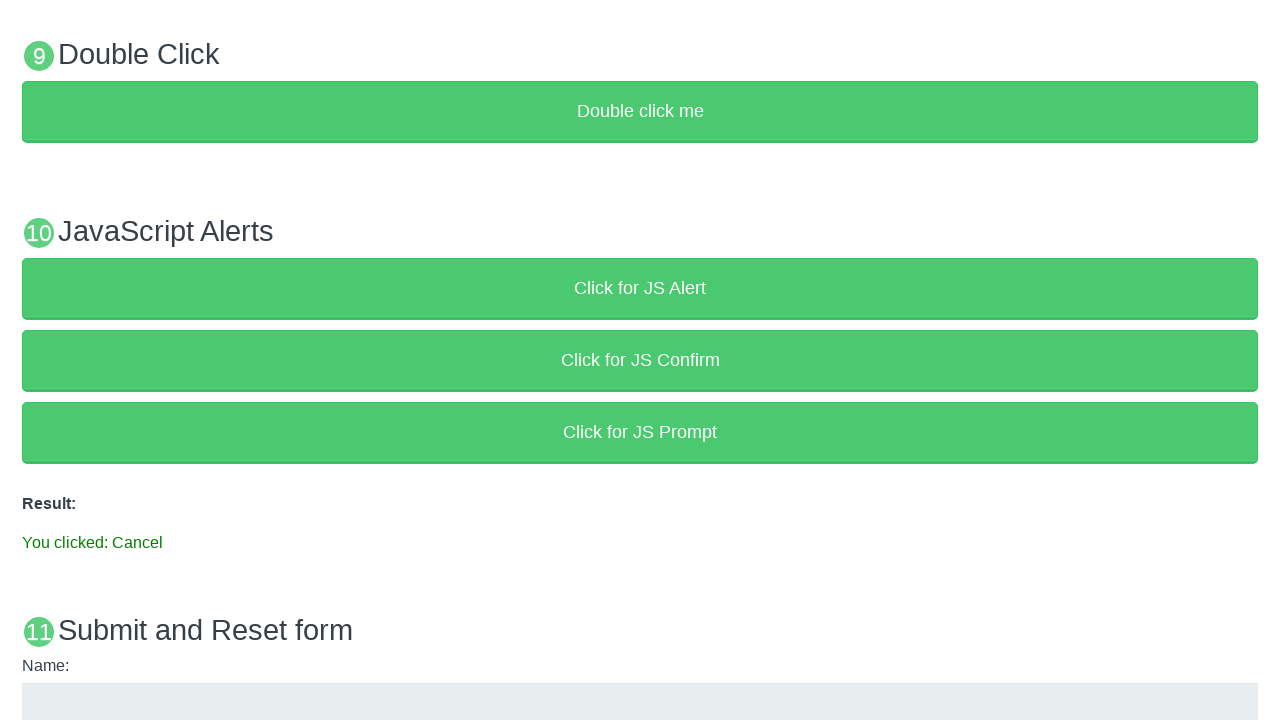

Verified result text shows 'You clicked: Cancel'
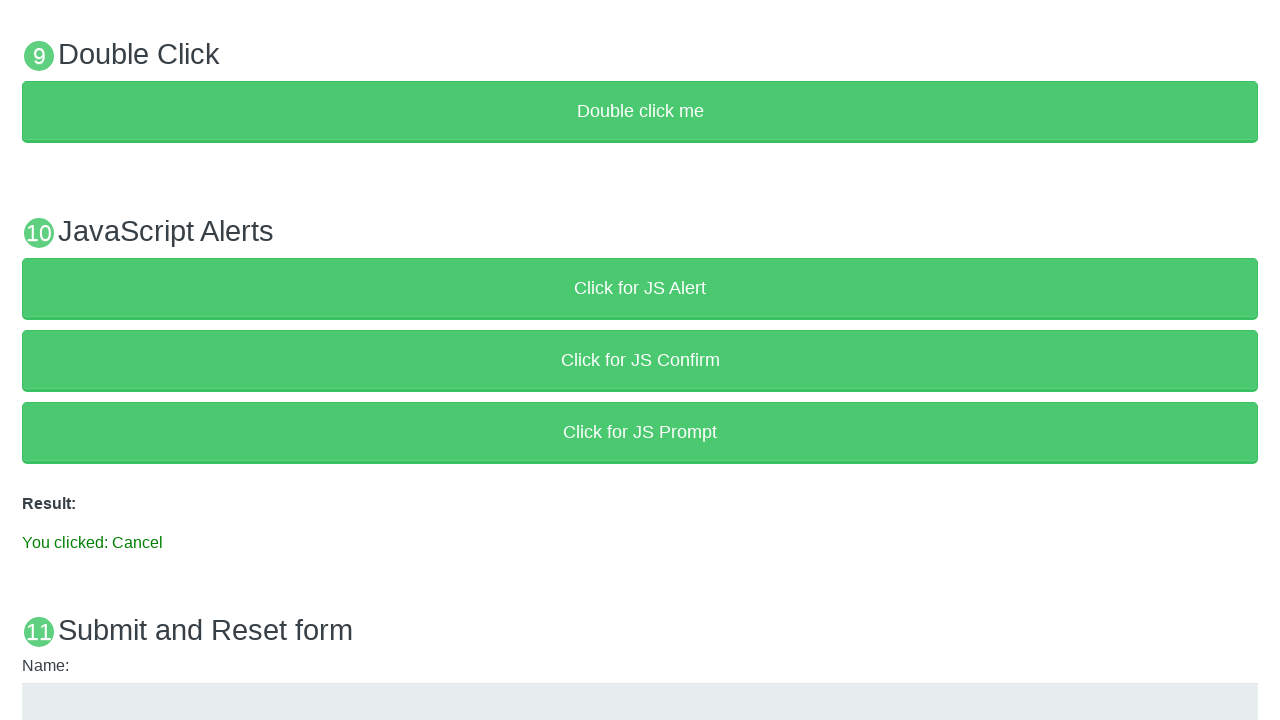

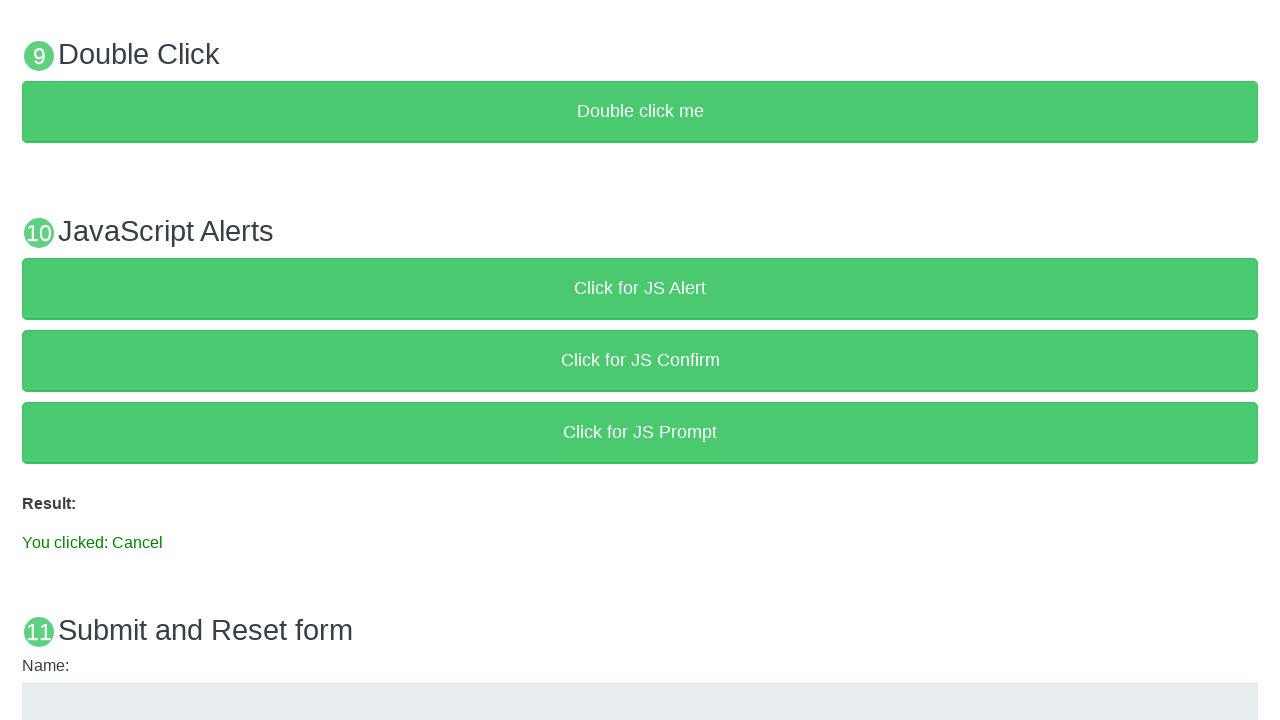